Tests clicking the Elements header first, then clicking the Book Store Application header

Starting URL: https://demoqa.com/elements

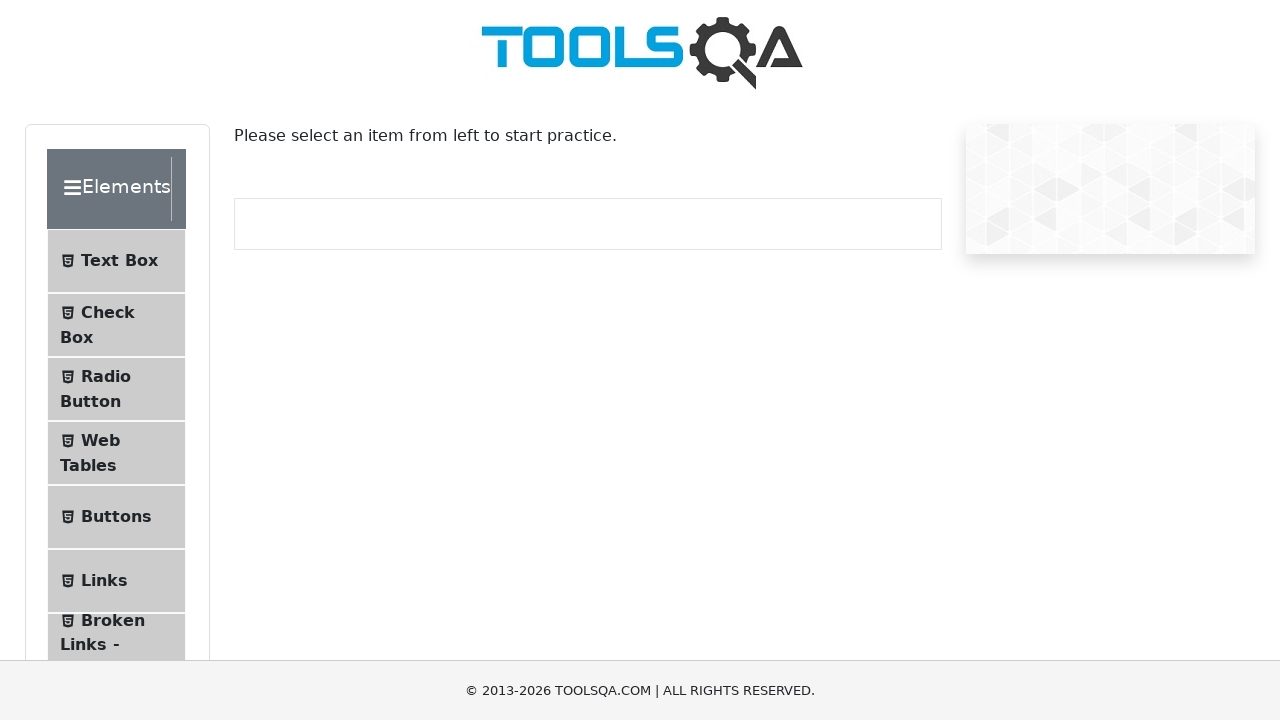

Clicked the Elements header to collapse it at (116, 189) on div.header-wrapper:has-text('Elements')
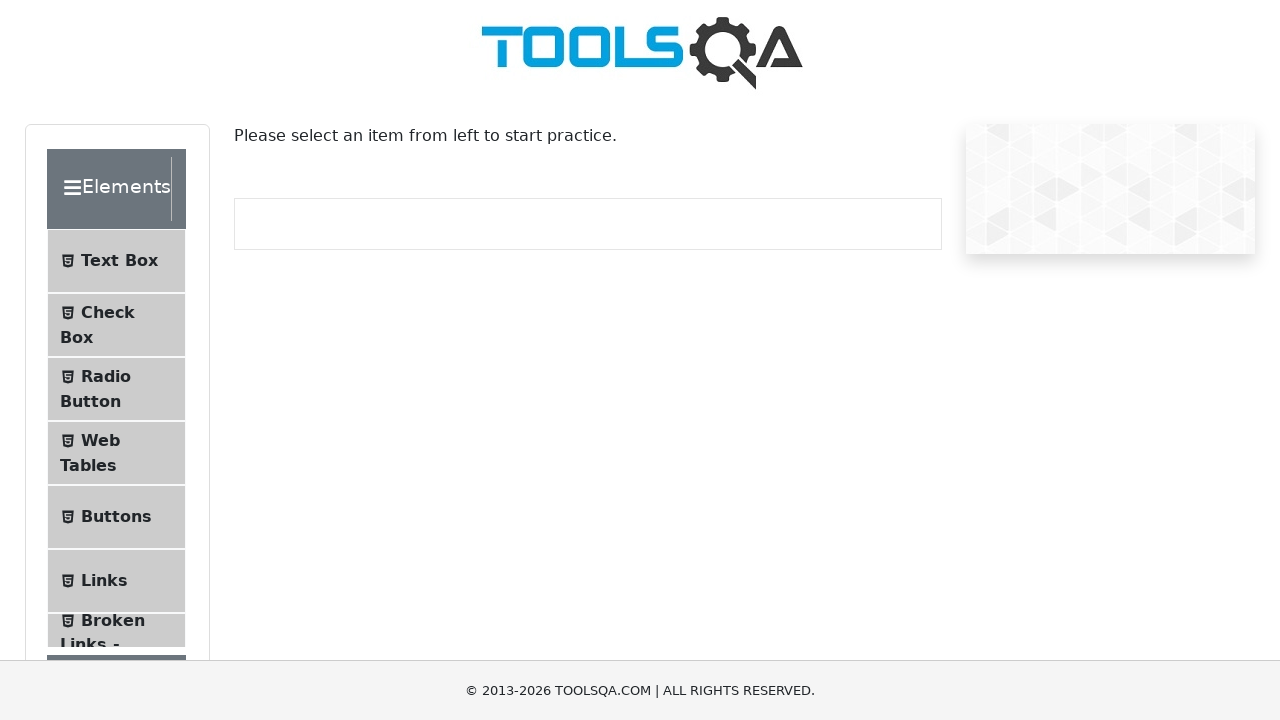

Clicked the Book Store Application header at (116, 629) on div.header-wrapper:has-text('Book Store')
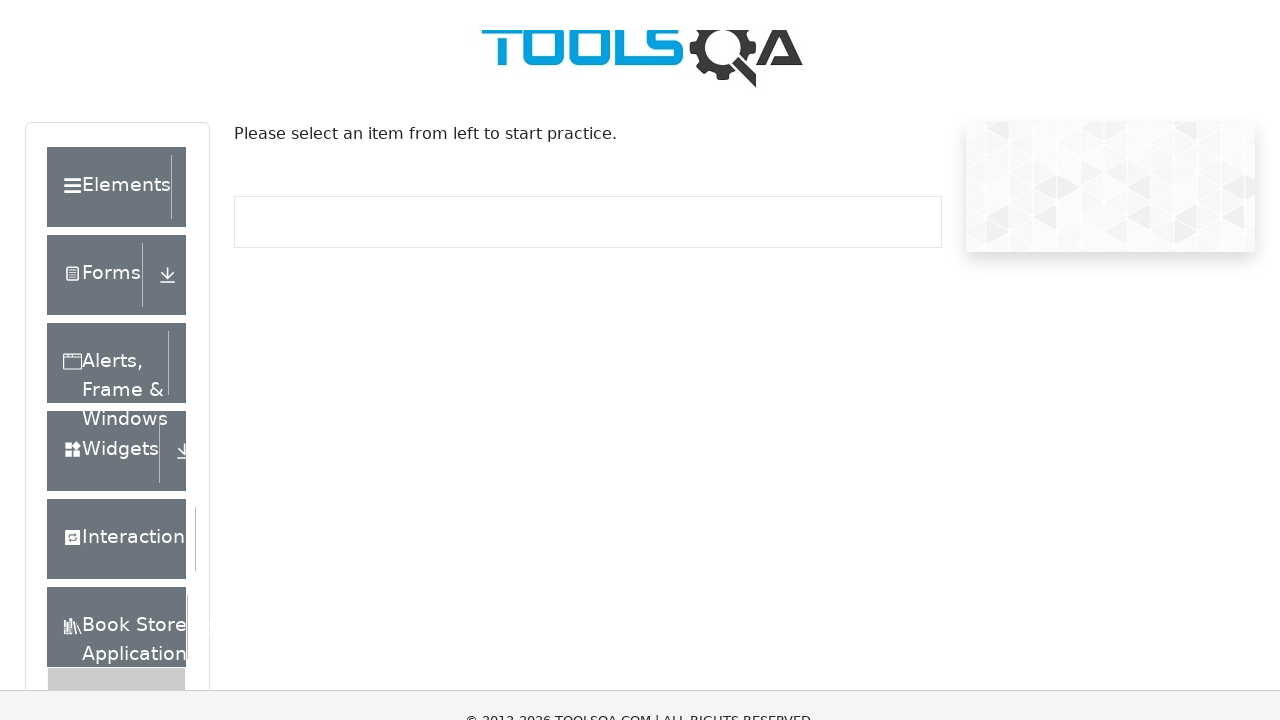

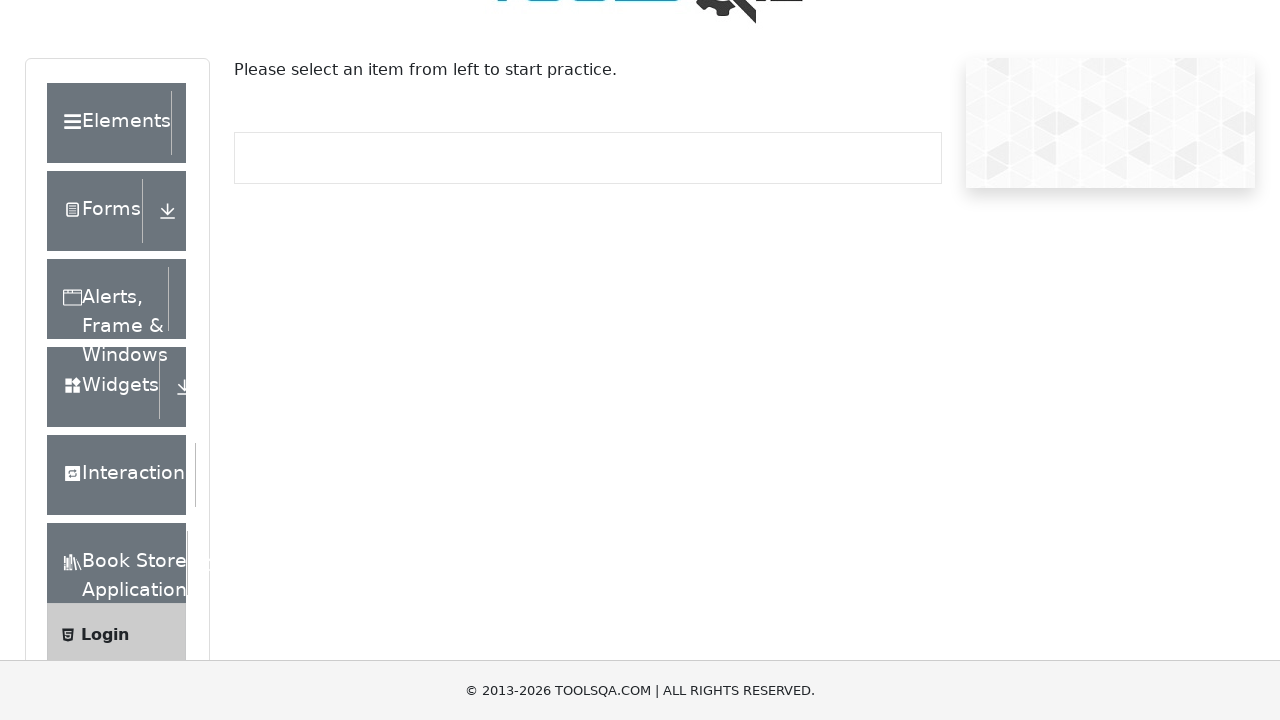